Tests alert handling on a bus booking website by navigating to the Manage Bookings section, clicking search without entering details, and handling the resulting alert popup.

Starting URL: https://www.meghanabus.in/index.html

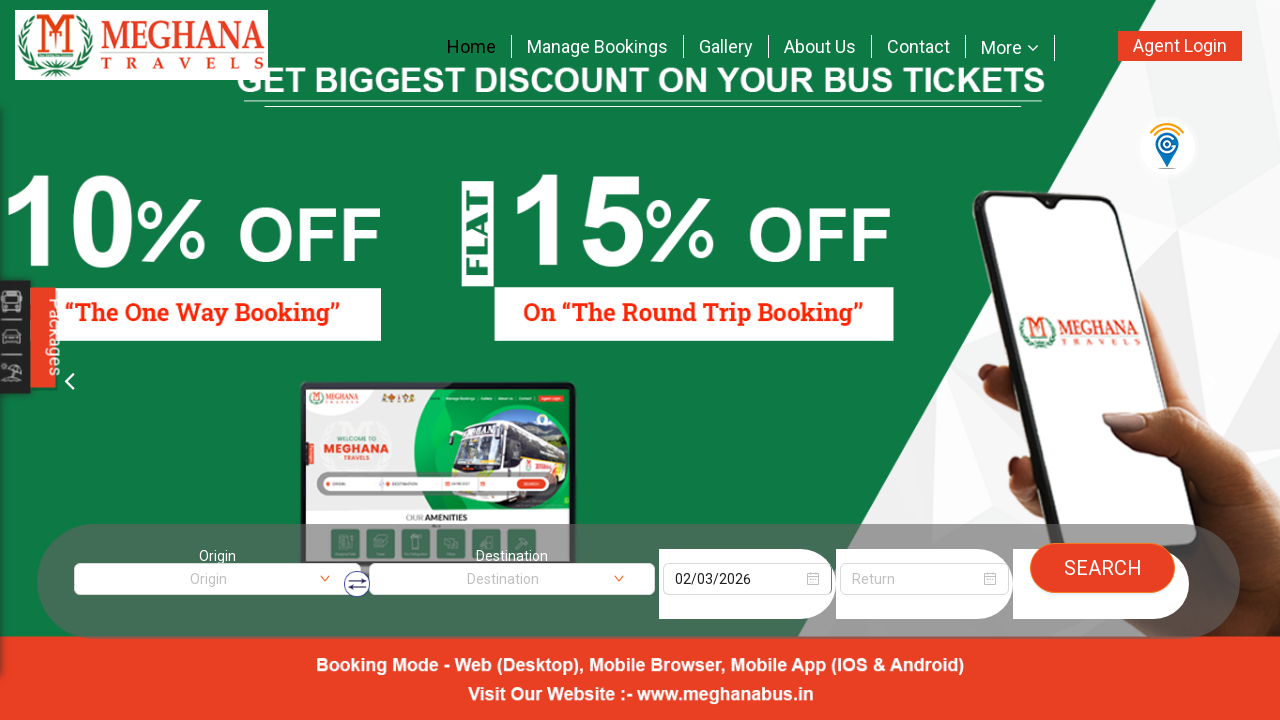

Waited for page to load (networkidle)
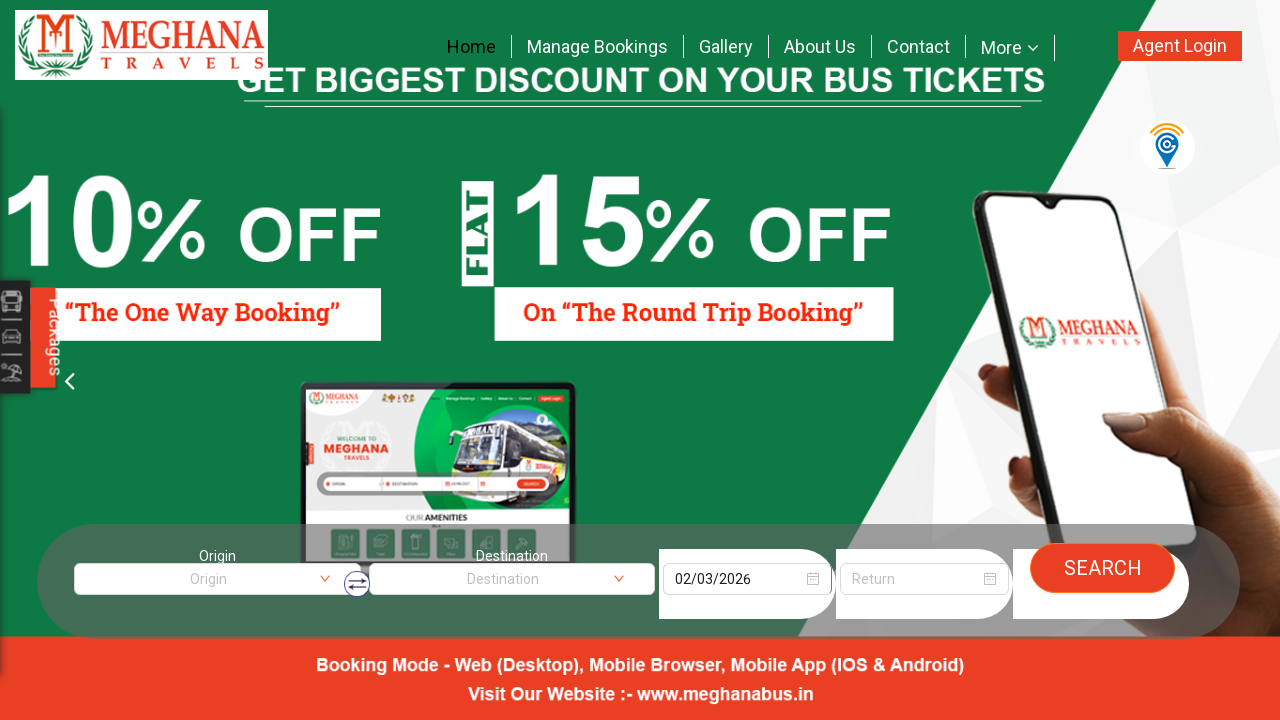

Clicked on Manage Bookings link at (597, 46) on a[title='Manage Bookings']
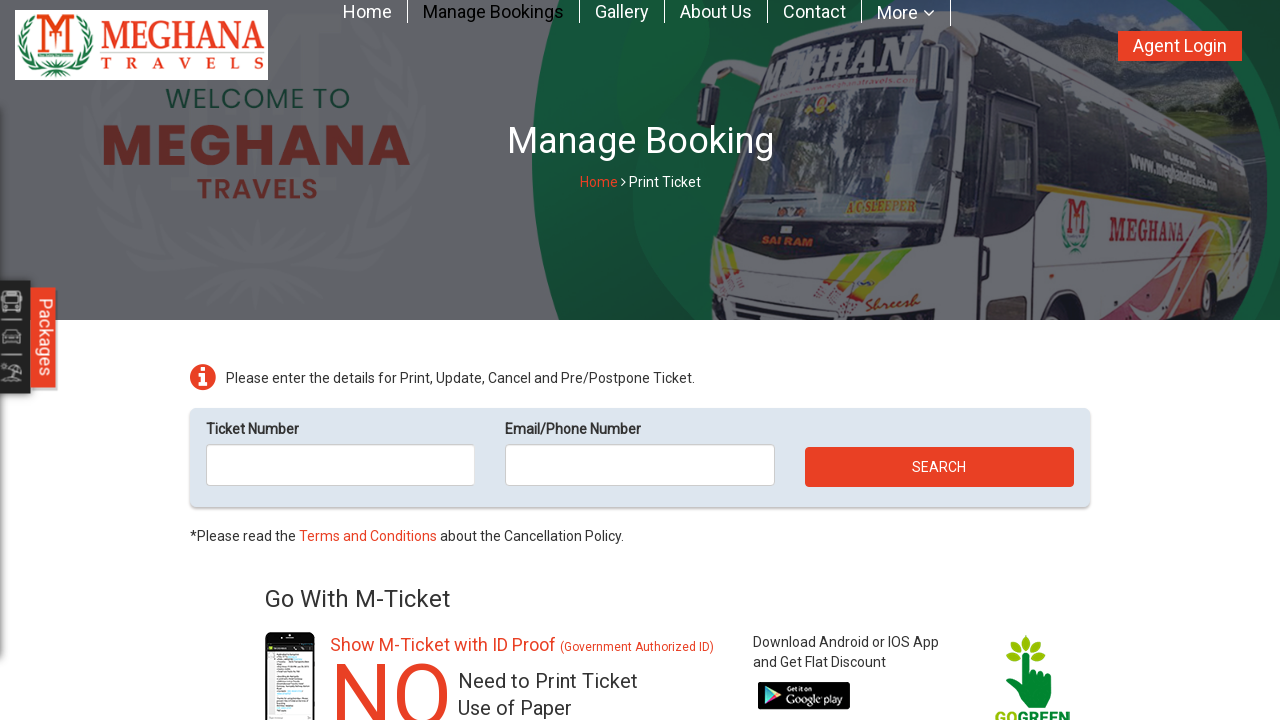

Waited 2 seconds for Manage Bookings page to load
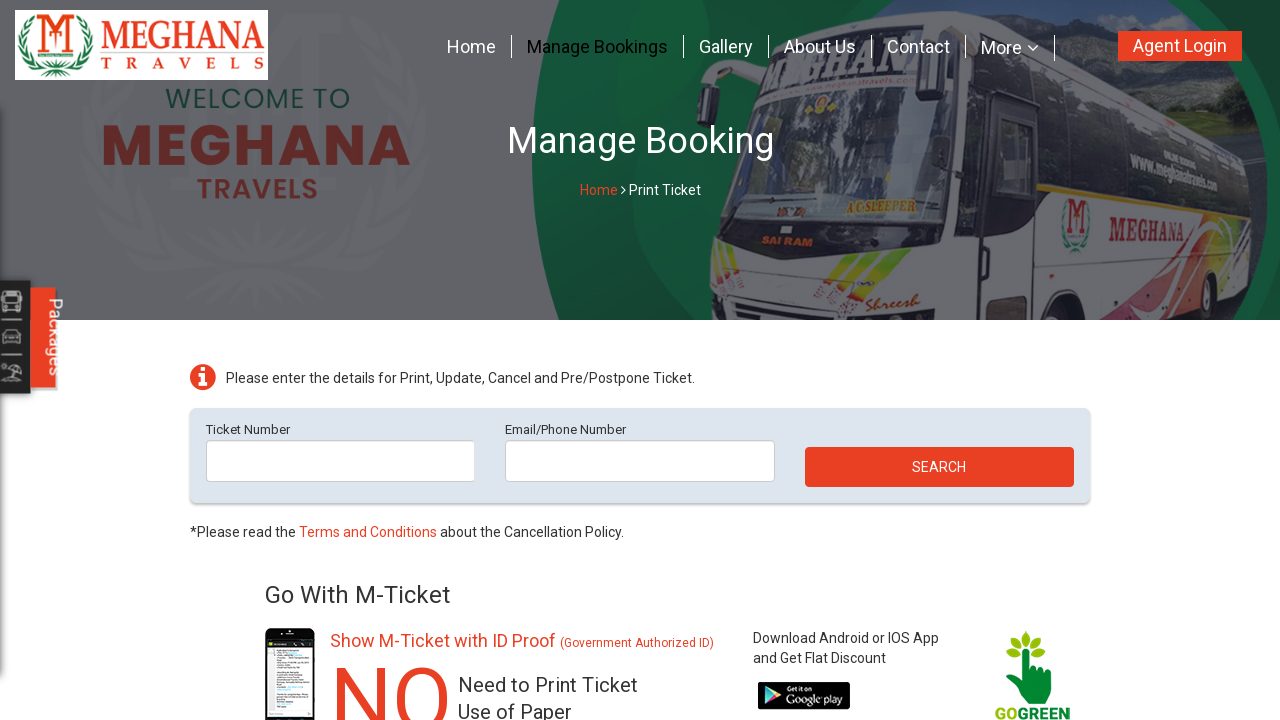

Clicked search button without entering booking details at (939, 467) on button[type='submit']
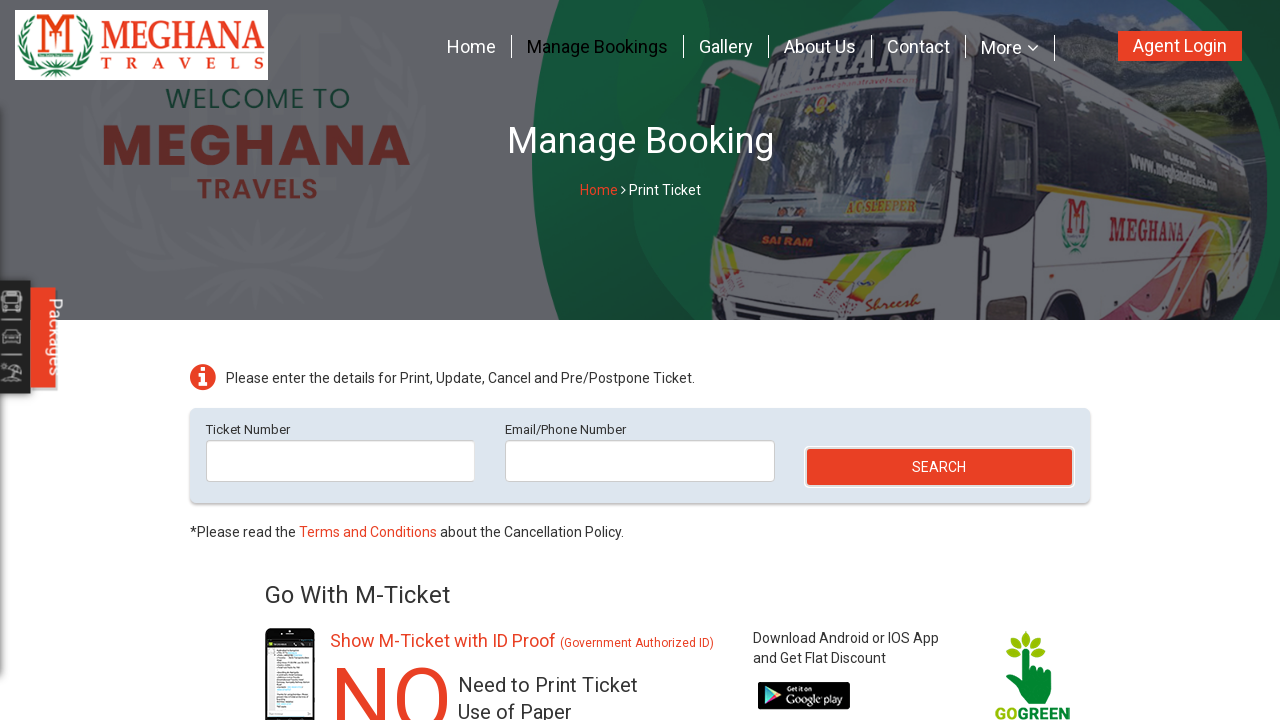

Set up dialog handler to accept alert popups
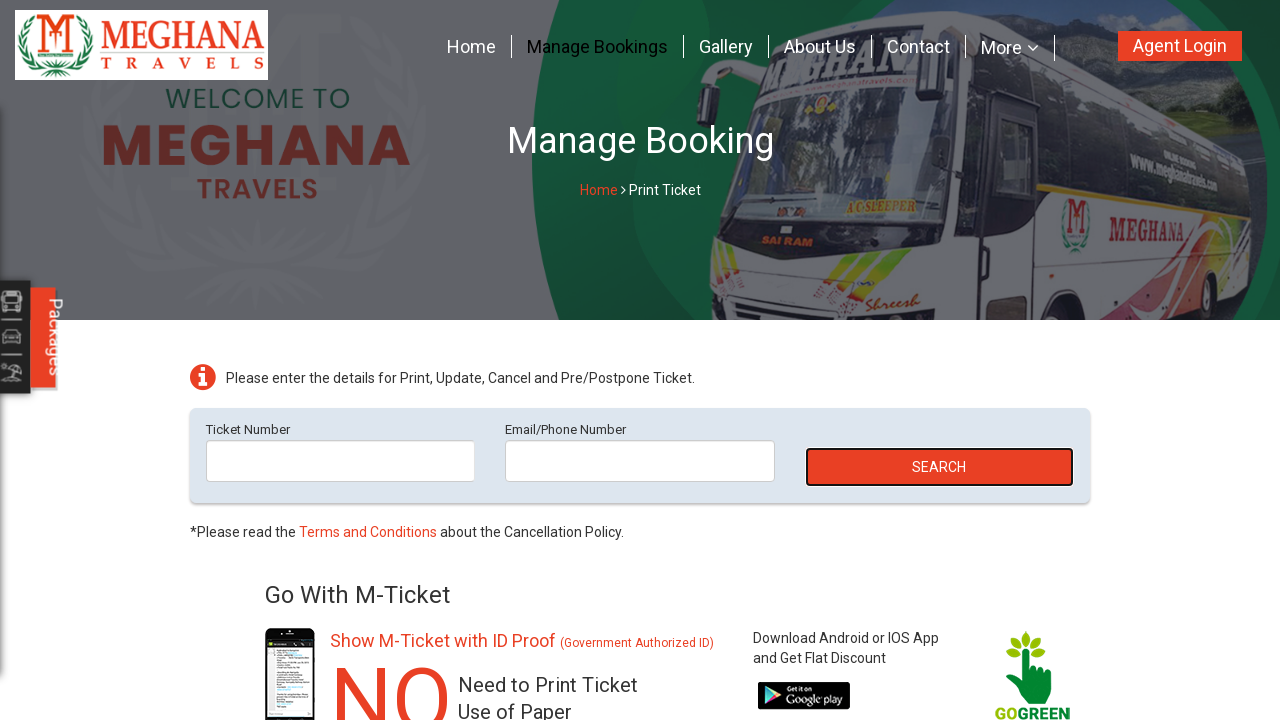

Waited 2 seconds for alert to be handled
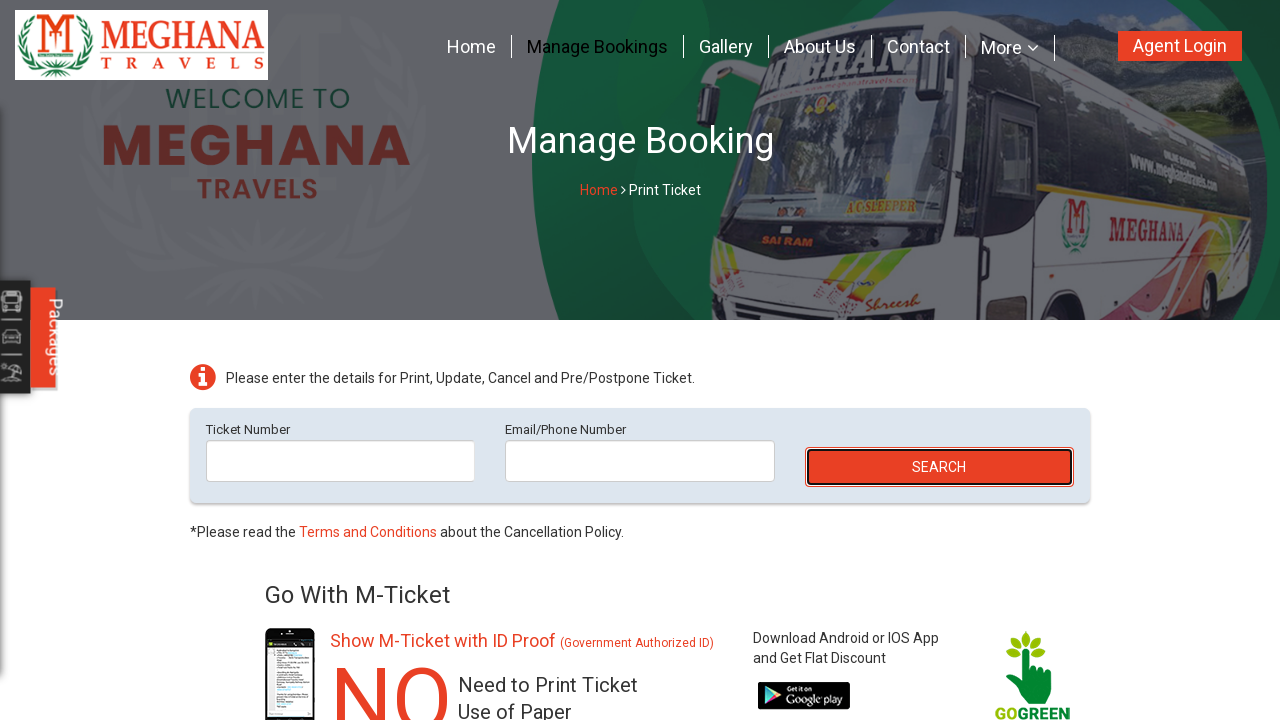

Verified instruction text 'Please enter the details' is displayed
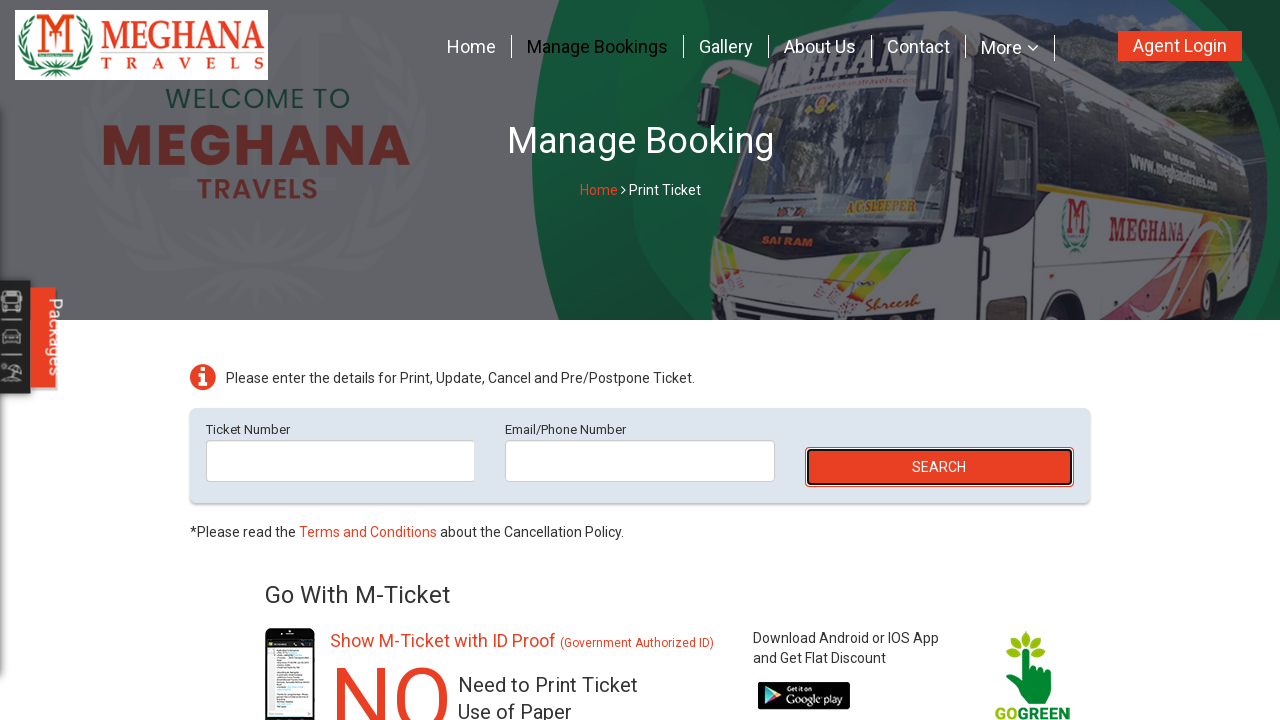

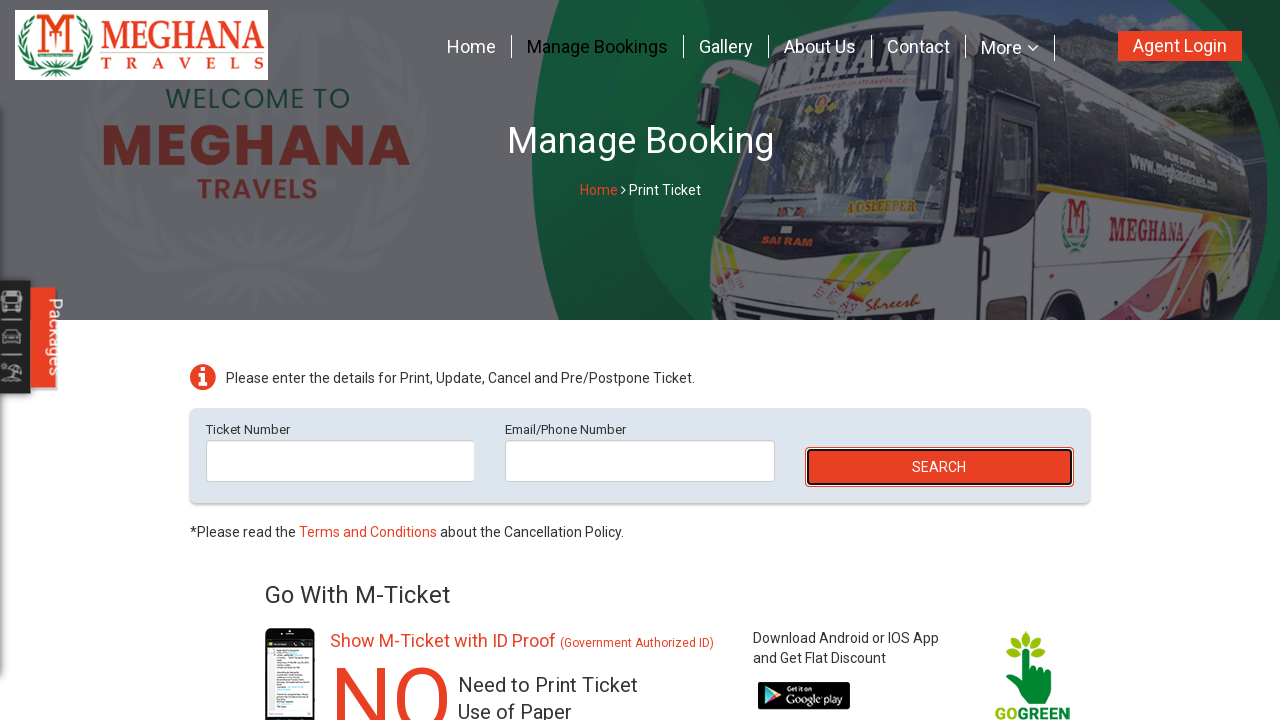